Tests opening multiple links from a footer column in separate browser tabs by using keyboard shortcuts (Ctrl+Enter) to open each link in a new tab.

Starting URL: https://rahulshettyacademy.com/AutomationPractice/

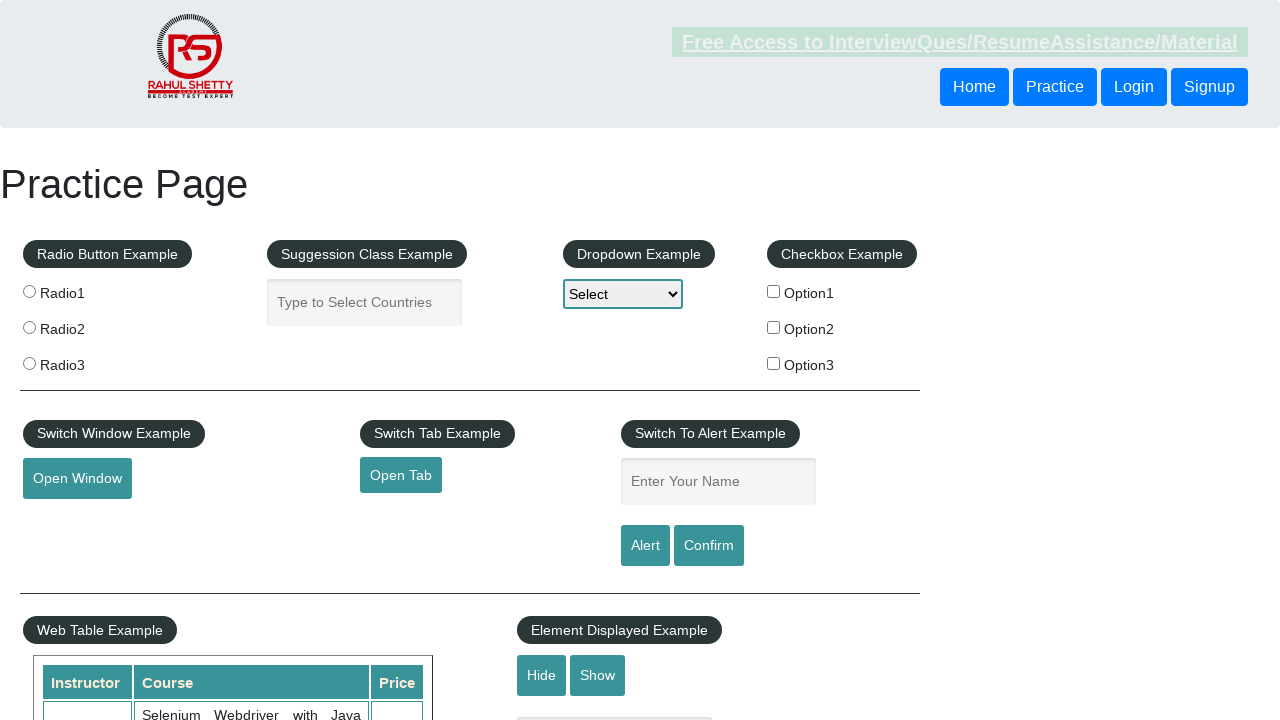

Waited for footer section (#gf-BIG) to load
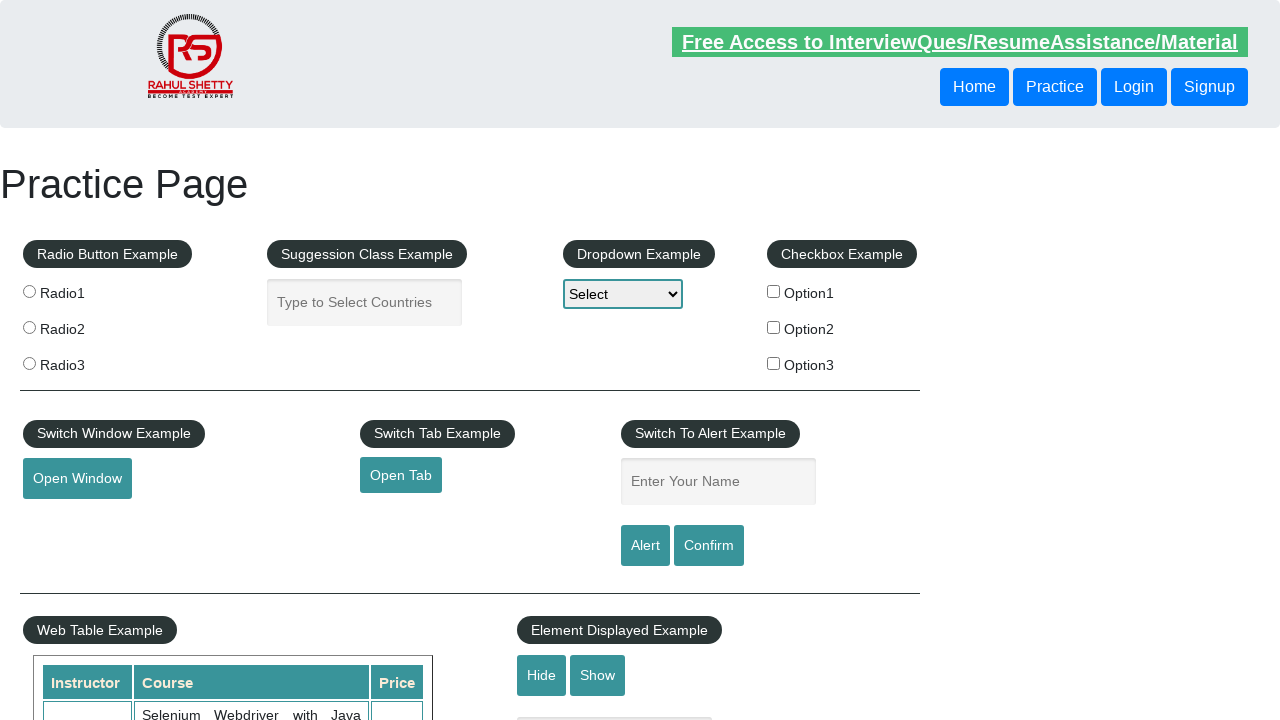

Located footer element (#gf-BIG)
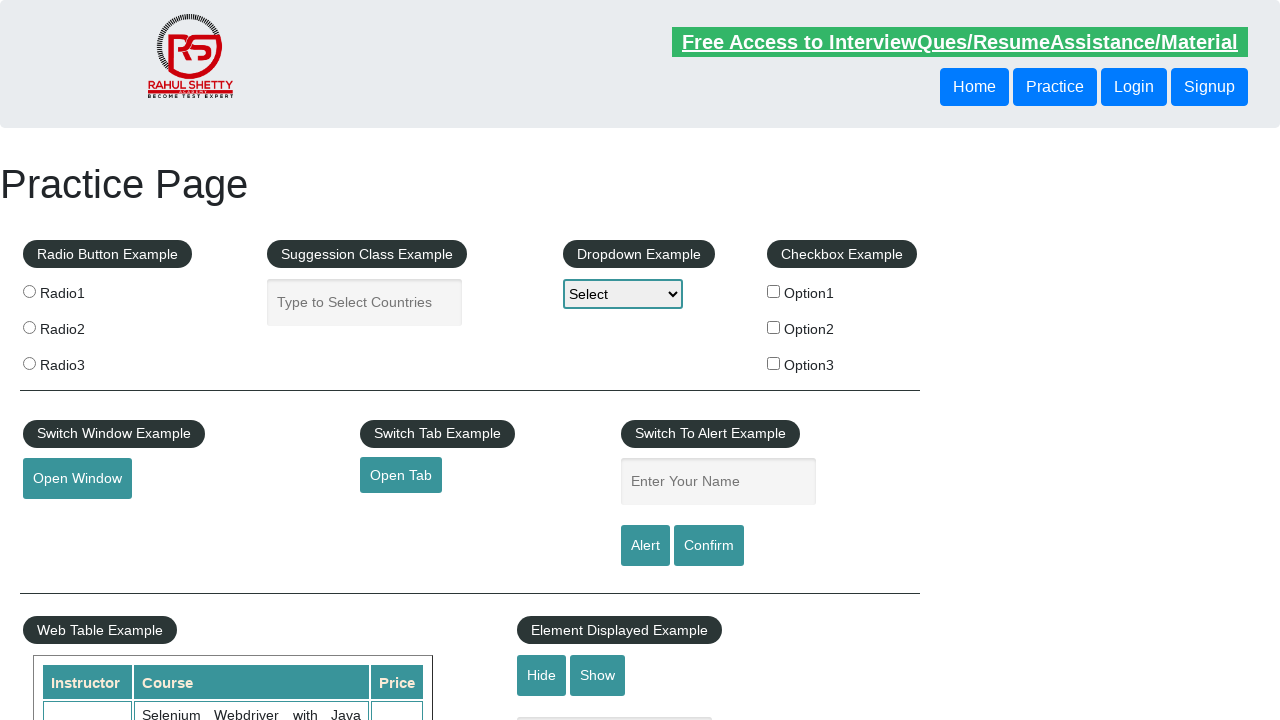

Located first footer column (Discount Coupons)
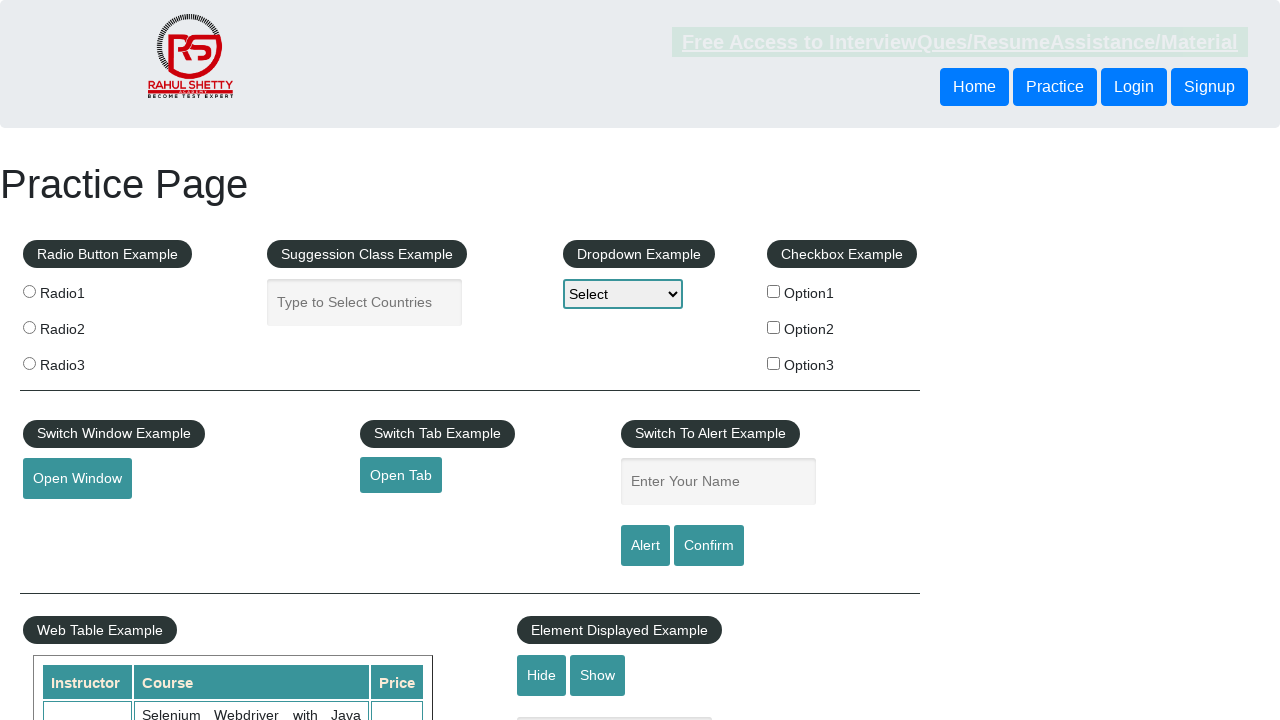

Located all links in the footer column
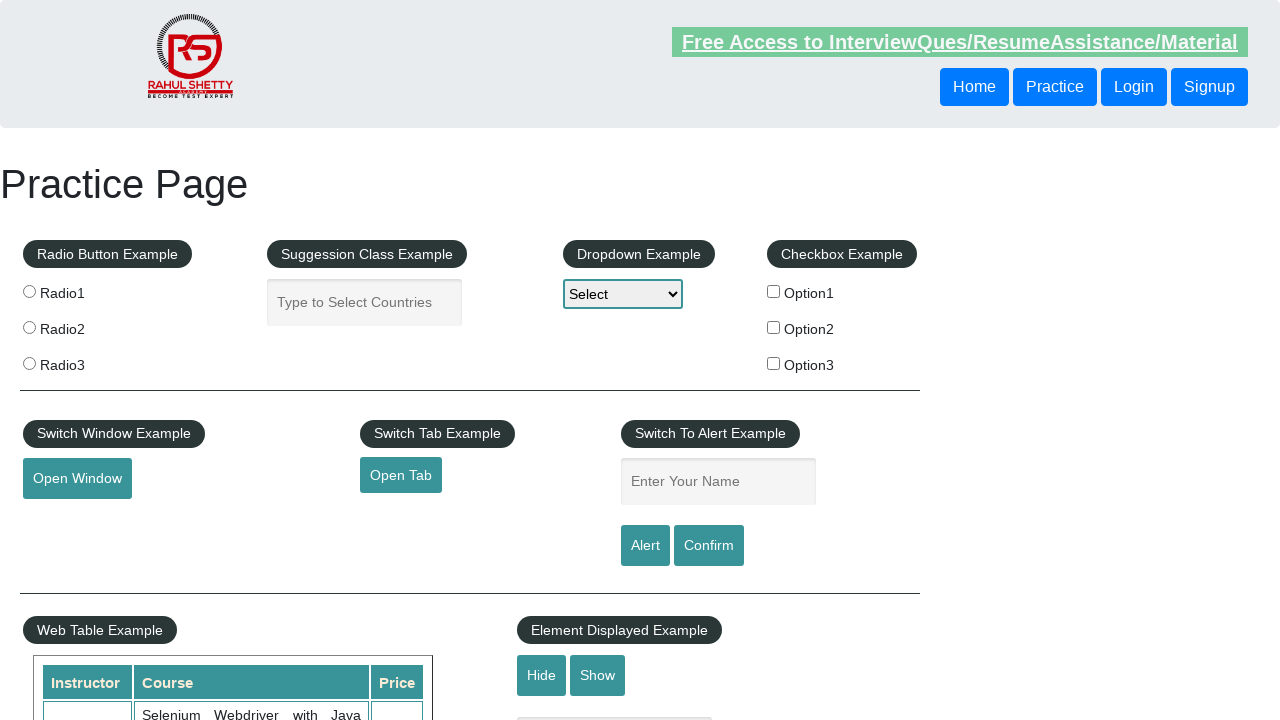

Found 5 links in the footer column
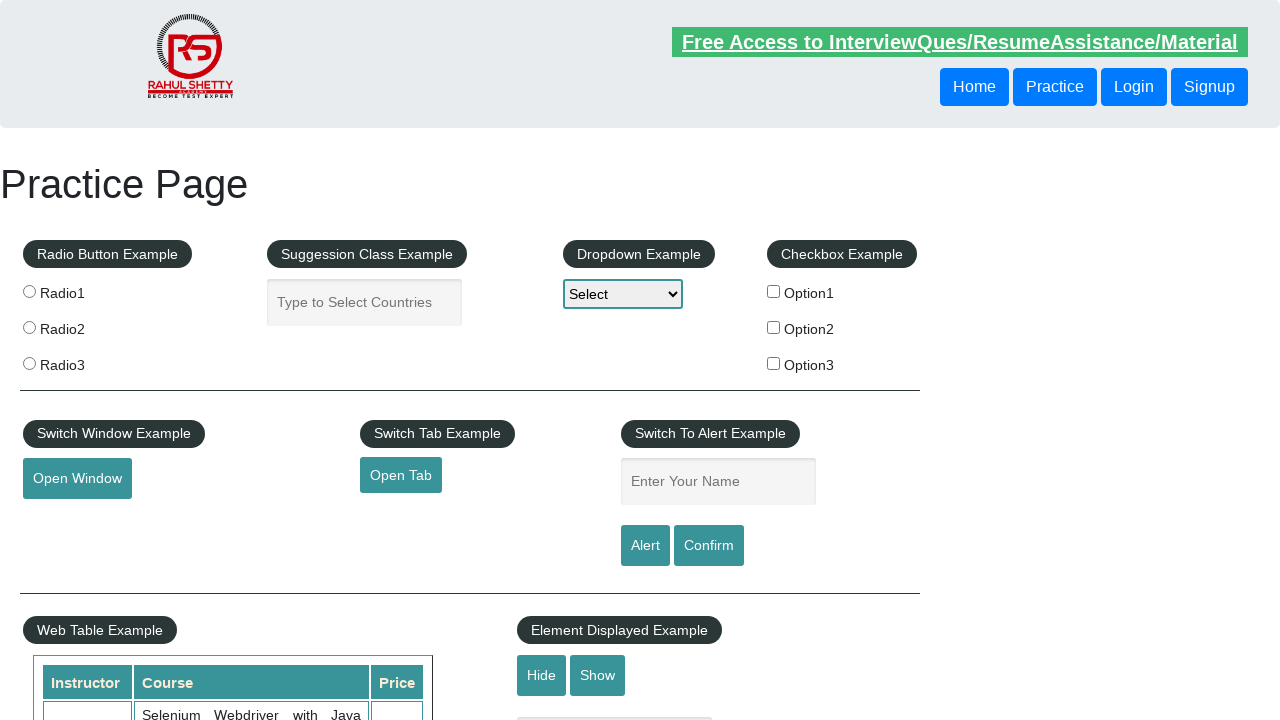

Opened link 1 in new tab using Ctrl+Click at (68, 520) on #gf-BIG >> xpath=//table/tbody/tr/td[1]/ul >> a >> nth=1
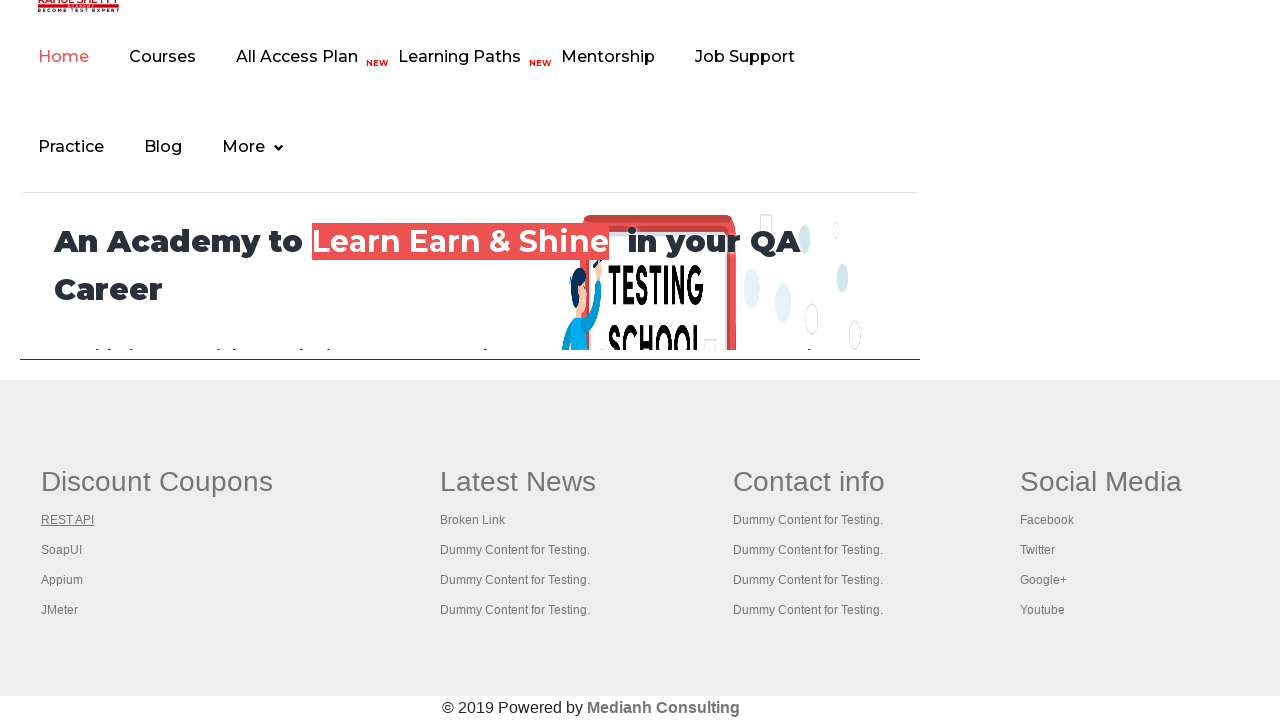

Opened link 2 in new tab using Ctrl+Click at (62, 550) on #gf-BIG >> xpath=//table/tbody/tr/td[1]/ul >> a >> nth=2
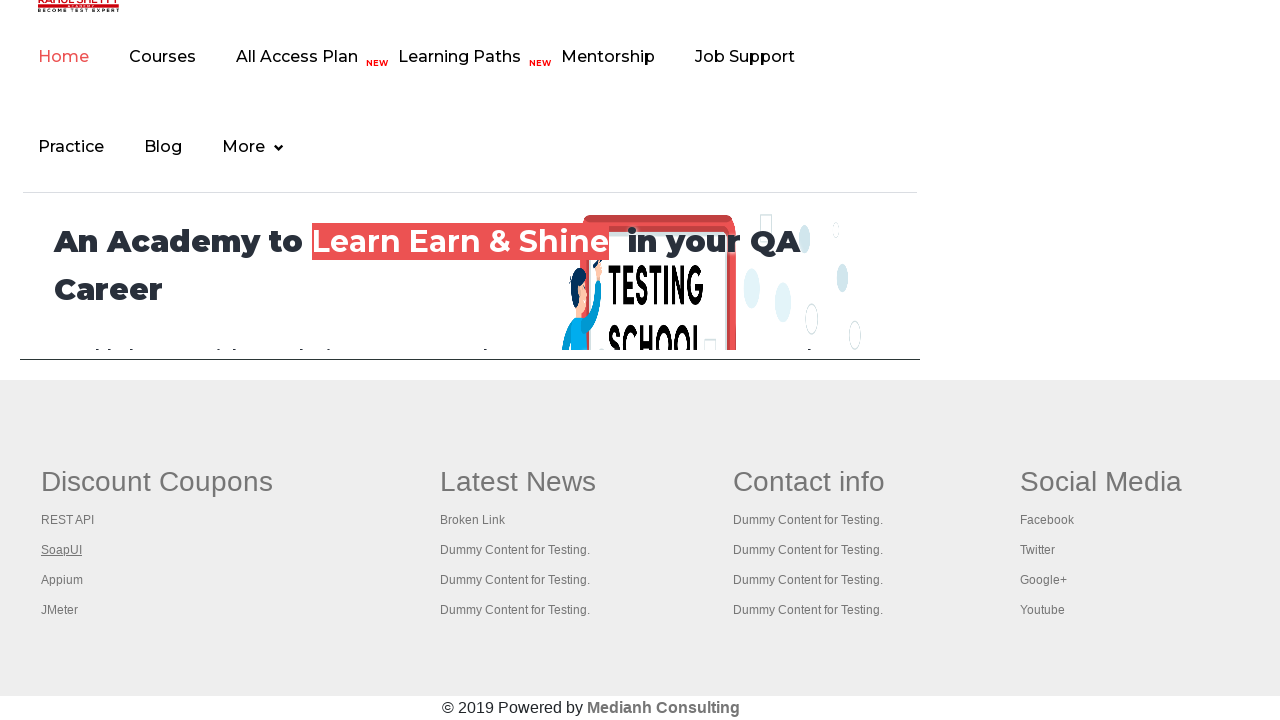

Opened link 3 in new tab using Ctrl+Click at (62, 580) on #gf-BIG >> xpath=//table/tbody/tr/td[1]/ul >> a >> nth=3
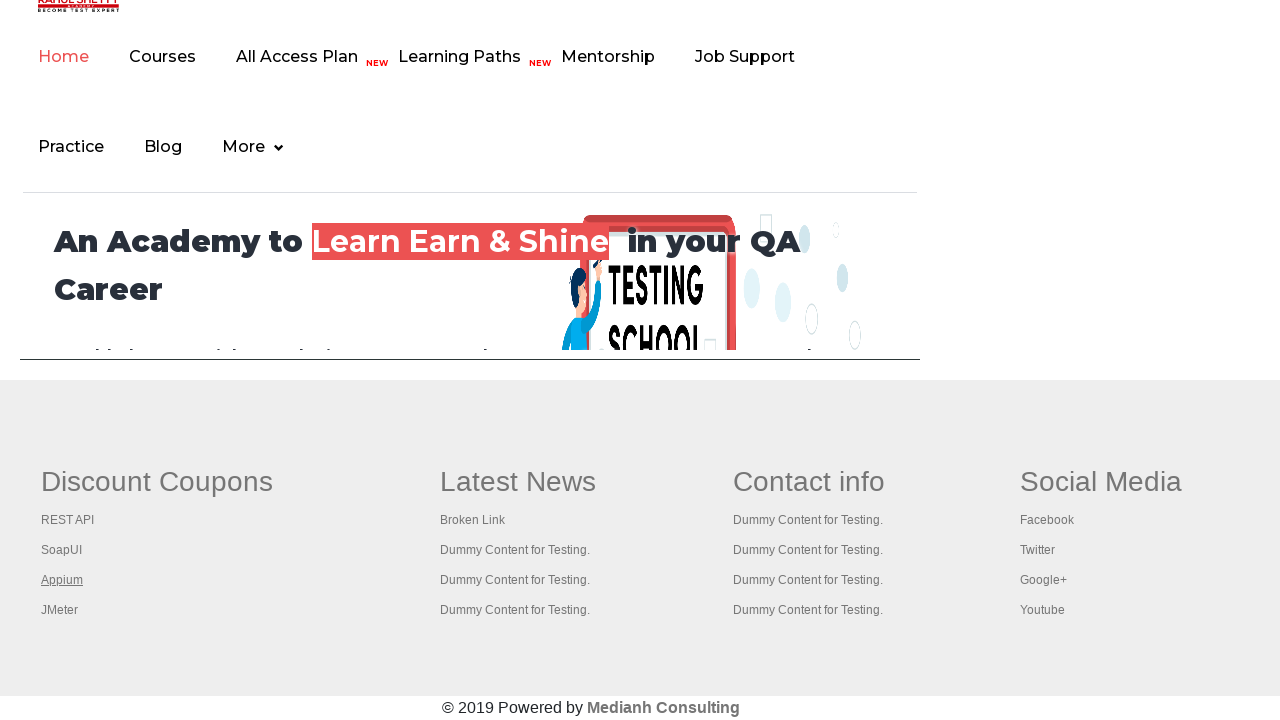

Opened link 4 in new tab using Ctrl+Click at (60, 610) on #gf-BIG >> xpath=//table/tbody/tr/td[1]/ul >> a >> nth=4
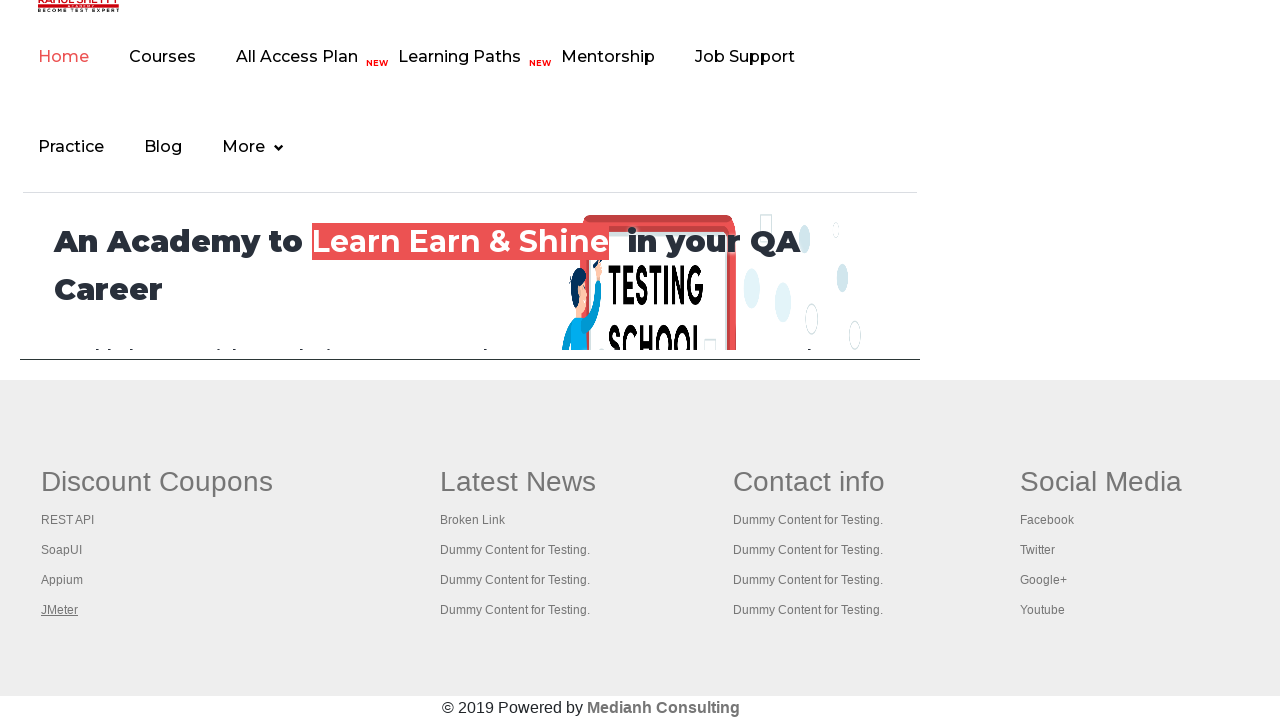

Waited 2 seconds for all tabs to open
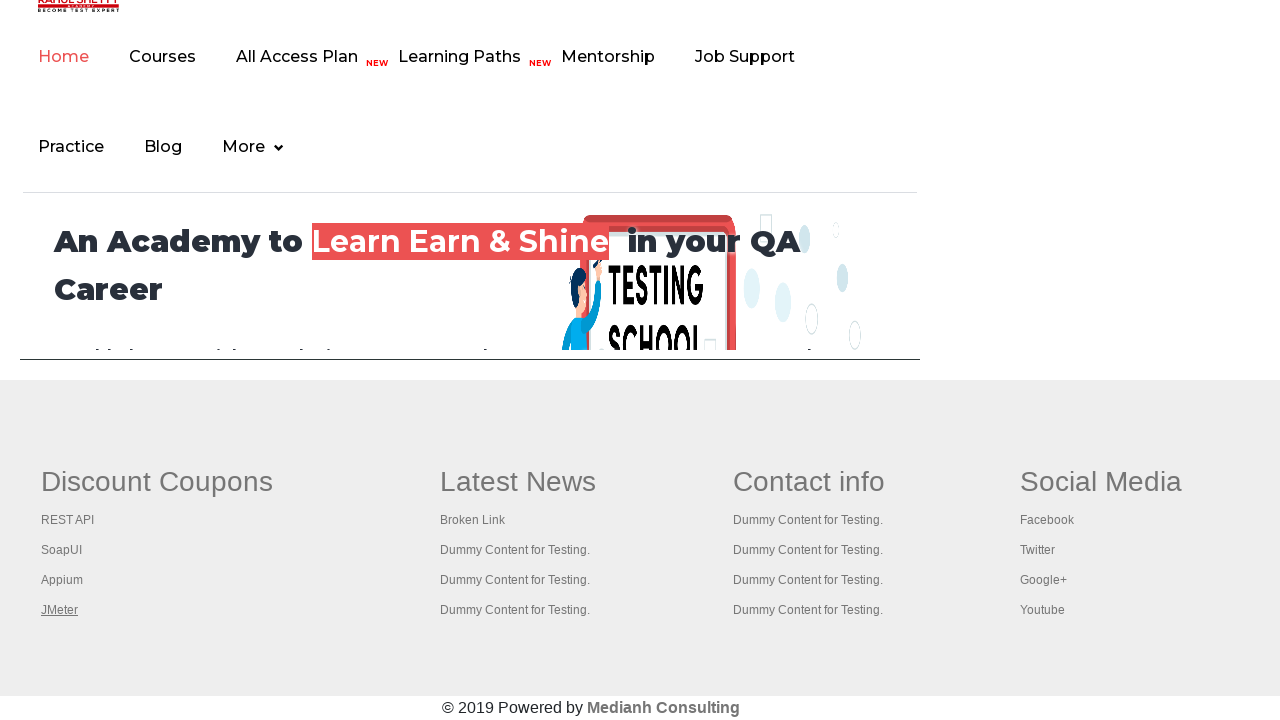

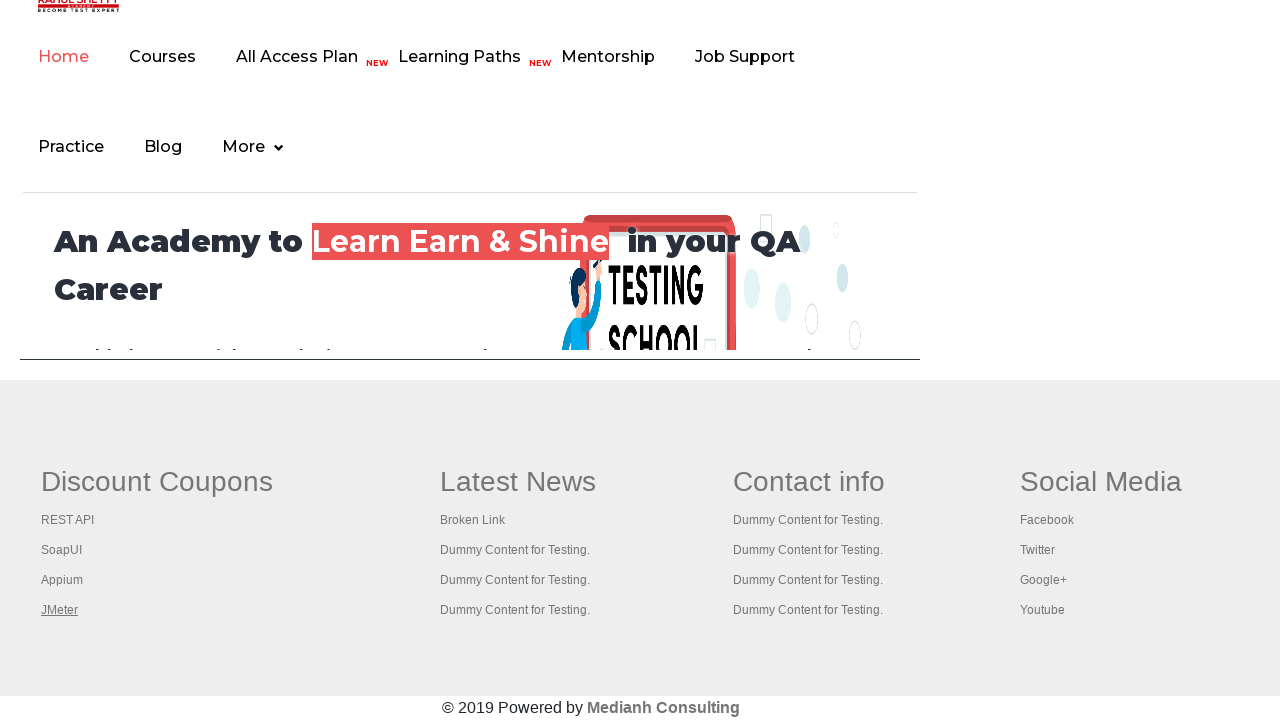